Tests a browser-agnostic approach to switching between multiple windows by tracking window handles before and after clicking a link that opens a new window, then finding the new window by comparing handle lists.

Starting URL: https://the-internet.herokuapp.com/windows

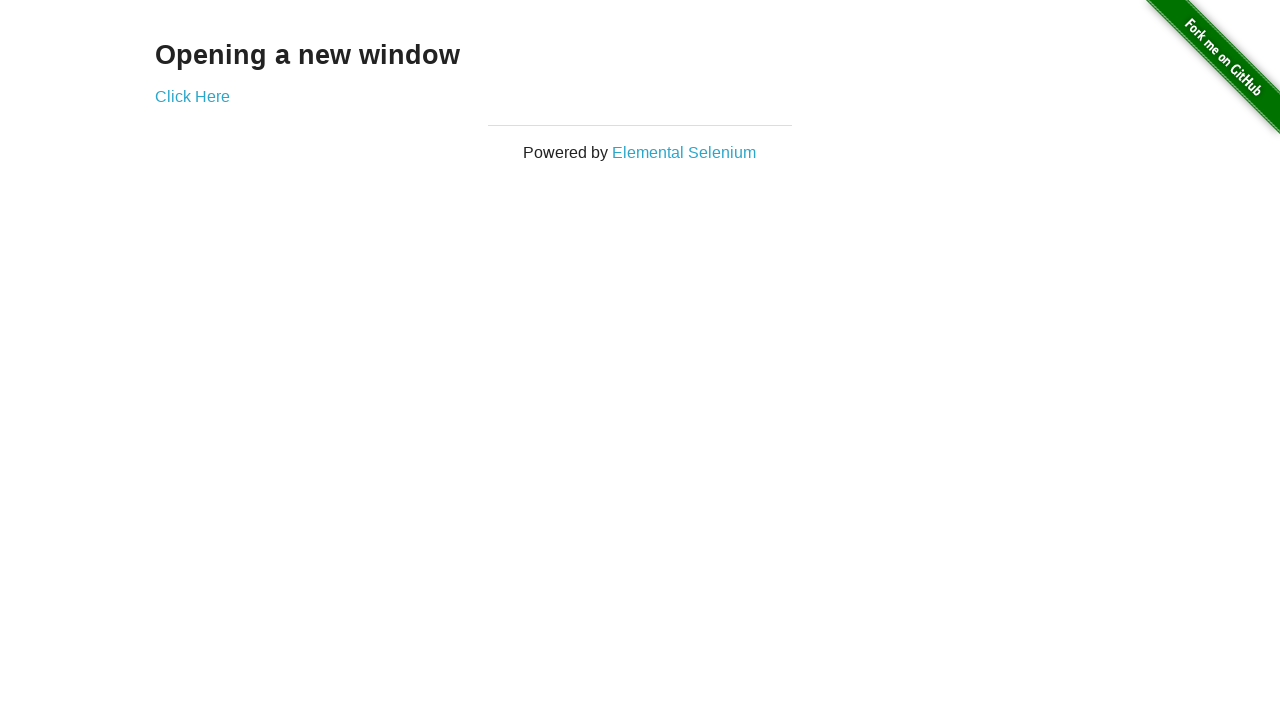

Captured initial list of pages in context
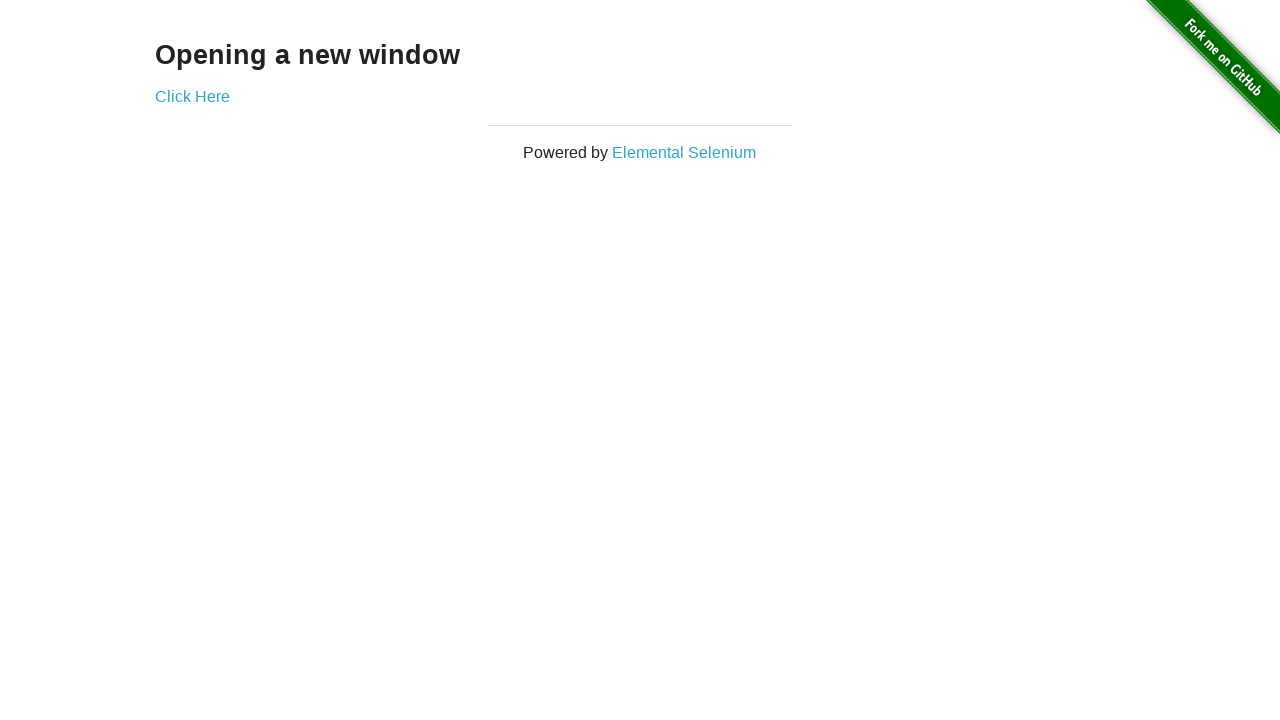

Clicked link to open new window and captured new page at (192, 96) on .example a
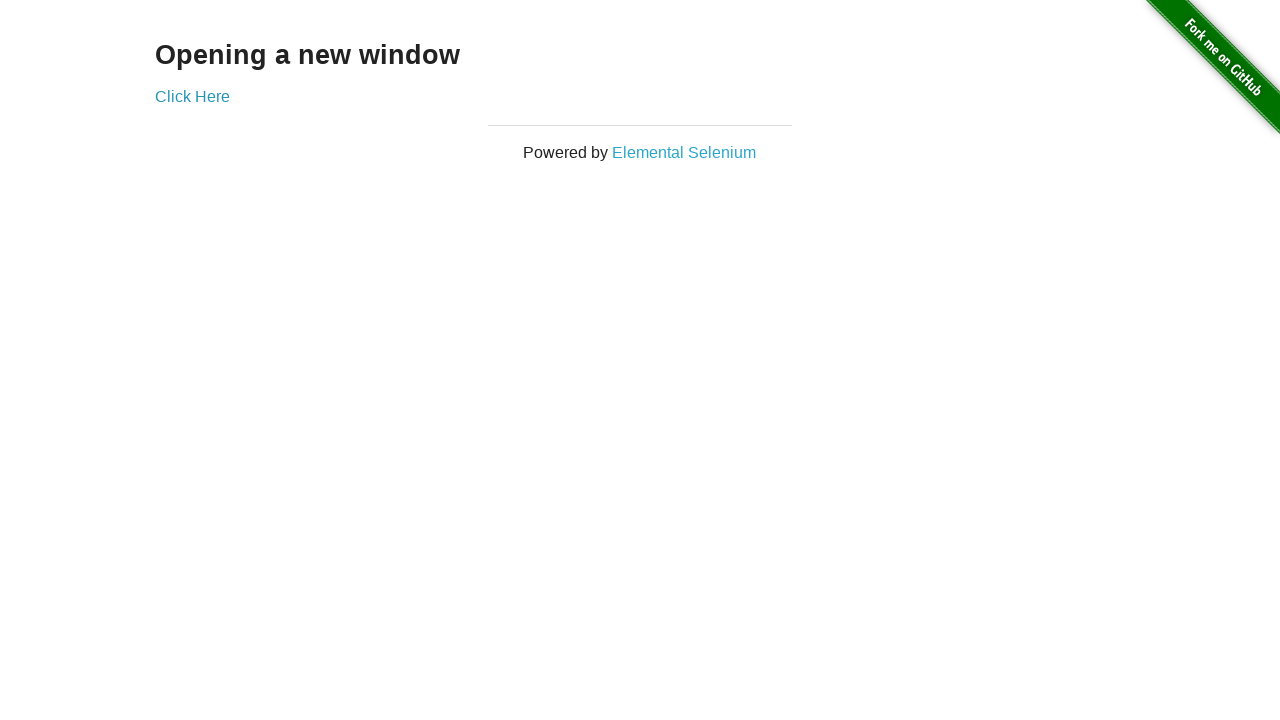

Retrieved the new page object from popup handler
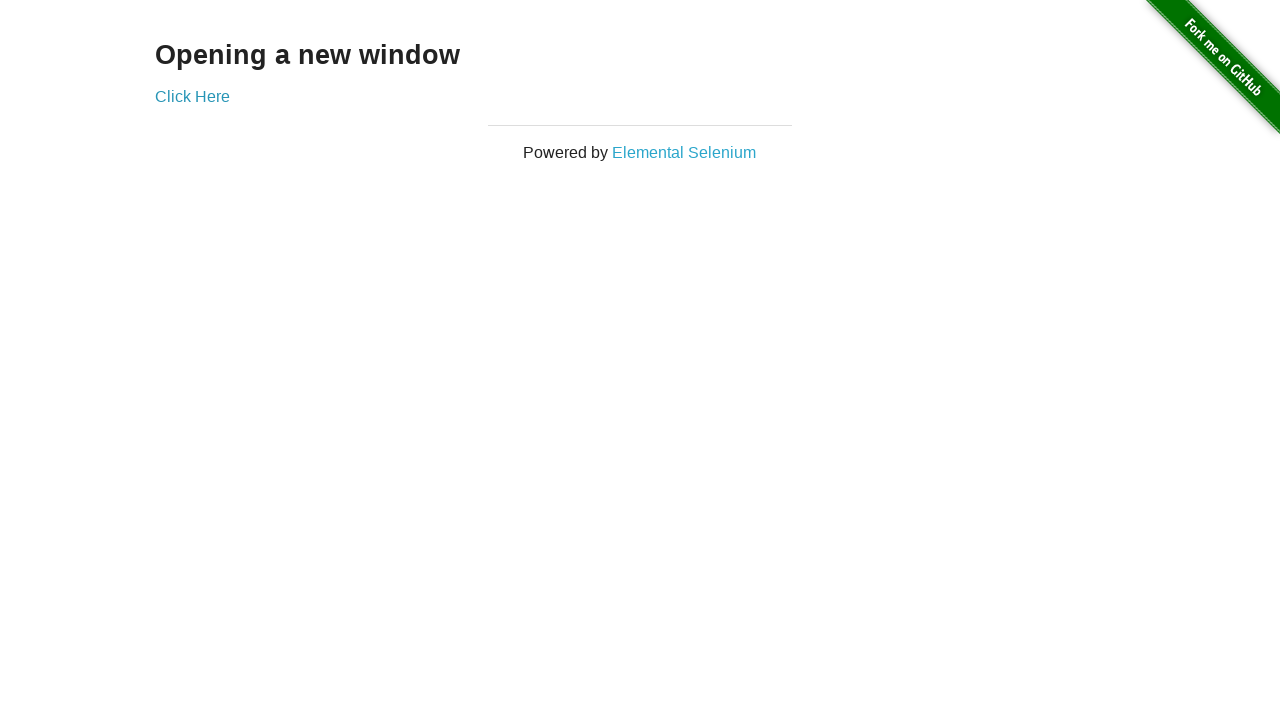

New page finished loading
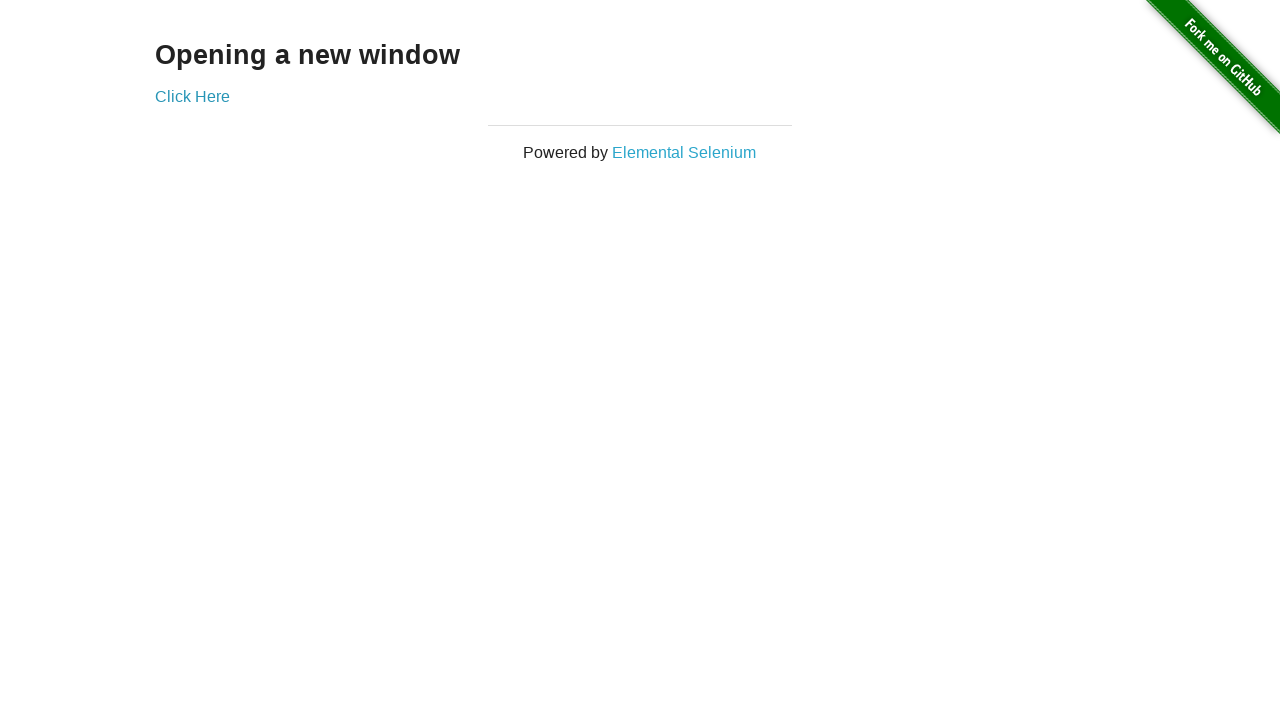

Verified original page title is 'The Internet'
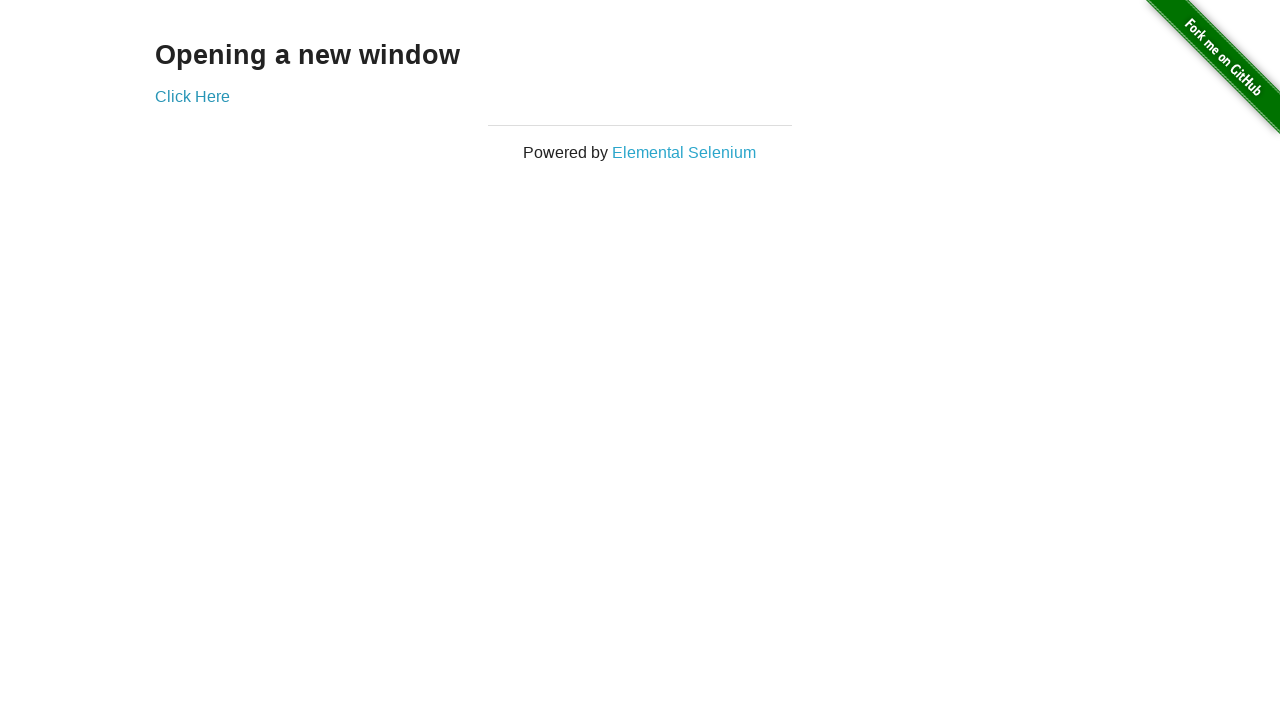

Verified new window title is 'New Window'
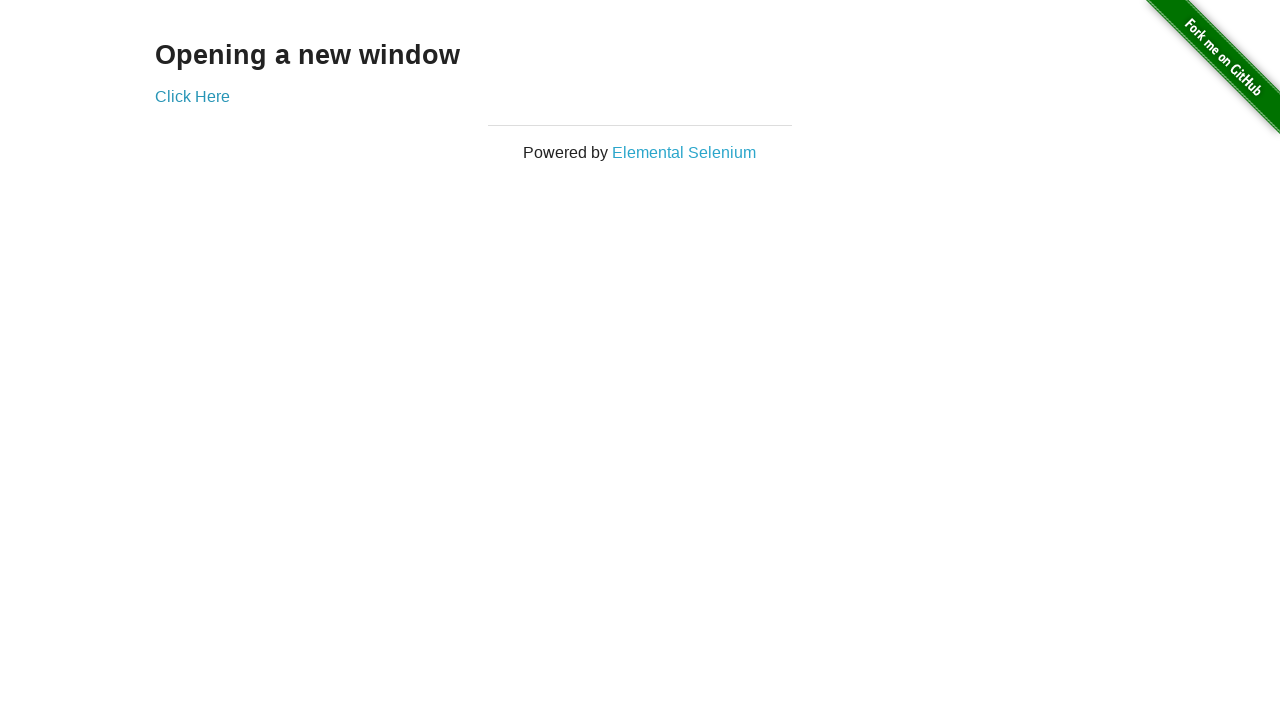

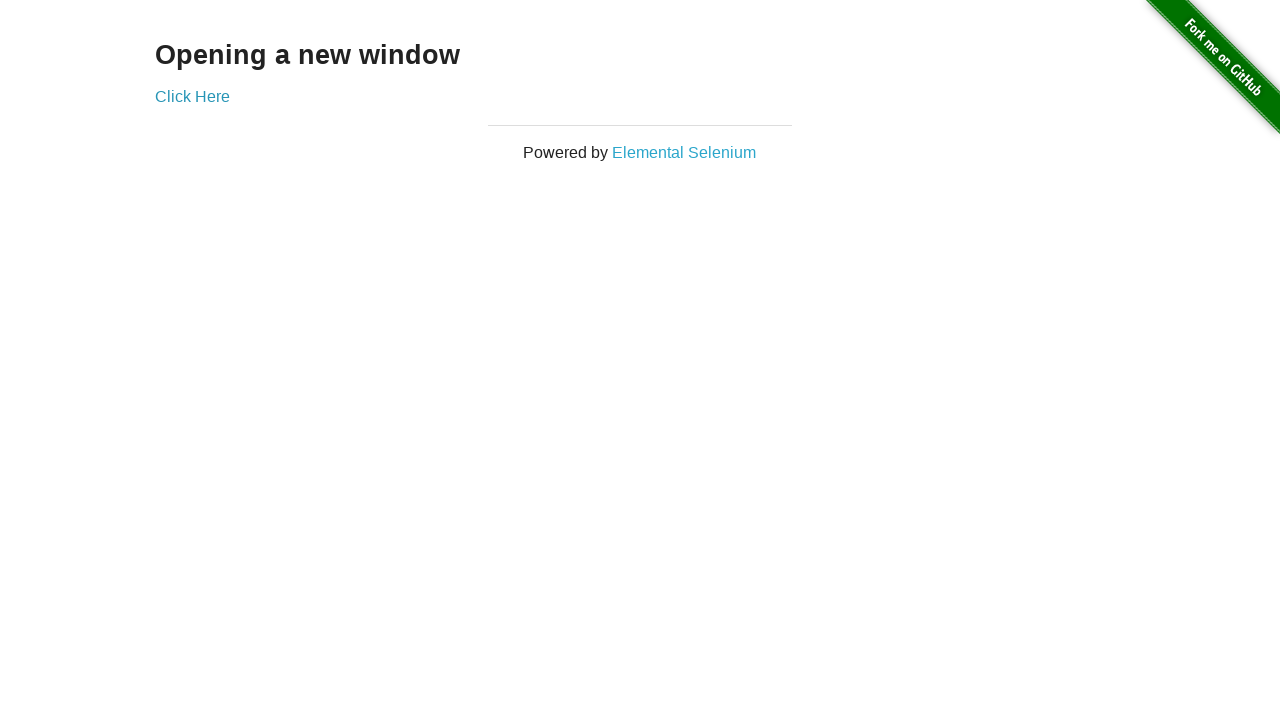